Navigates to DevArtisan website

Starting URL: https://www.devartisan.cl/

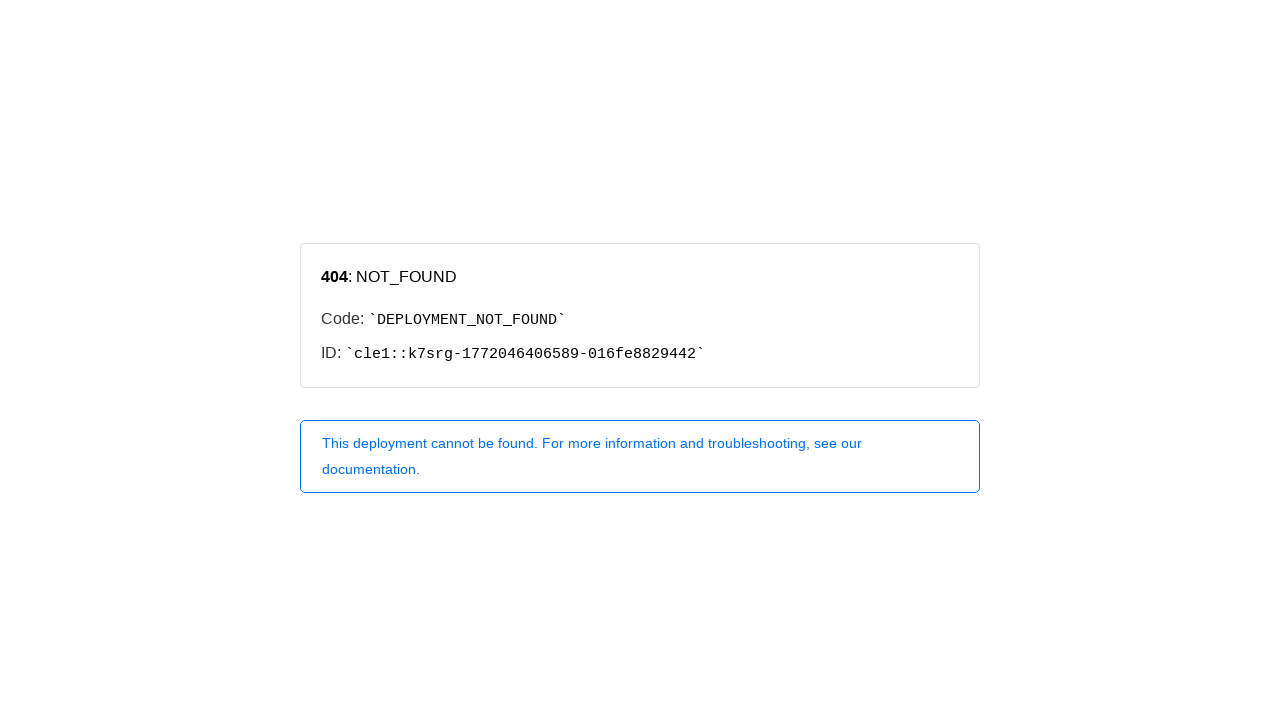

Navigated to DevArtisan website (https://www.devartisan.cl/)
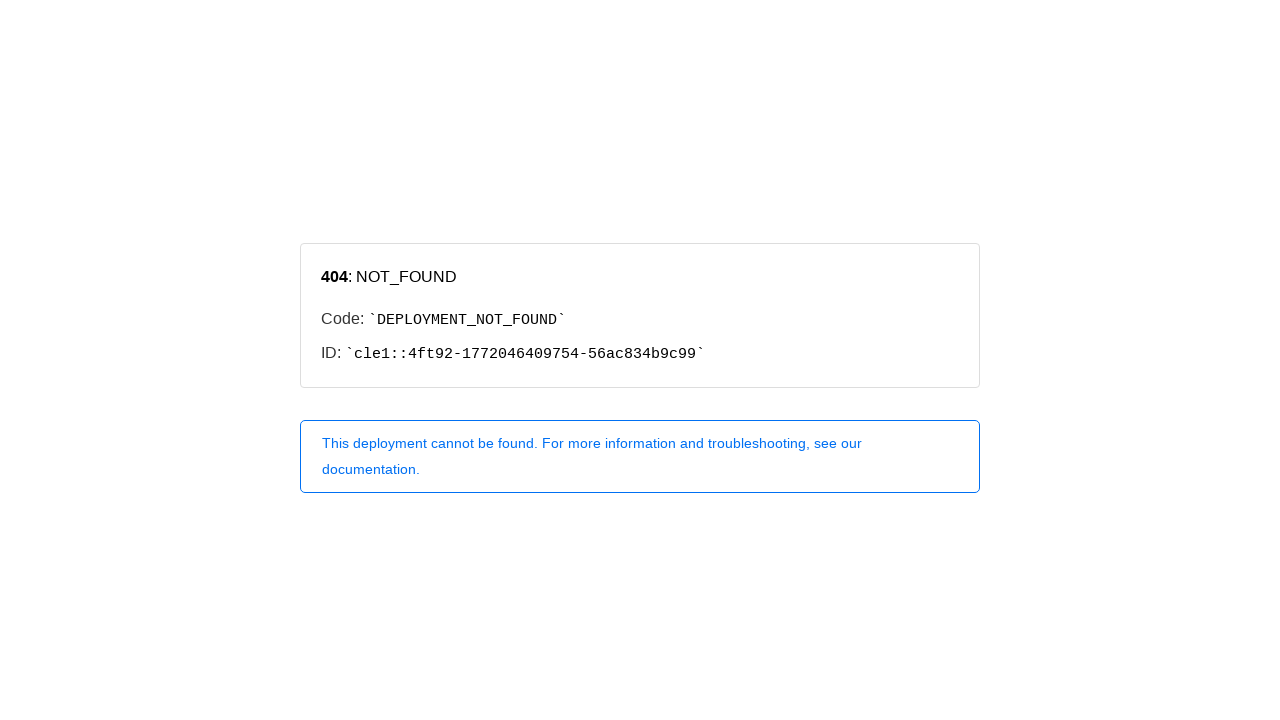

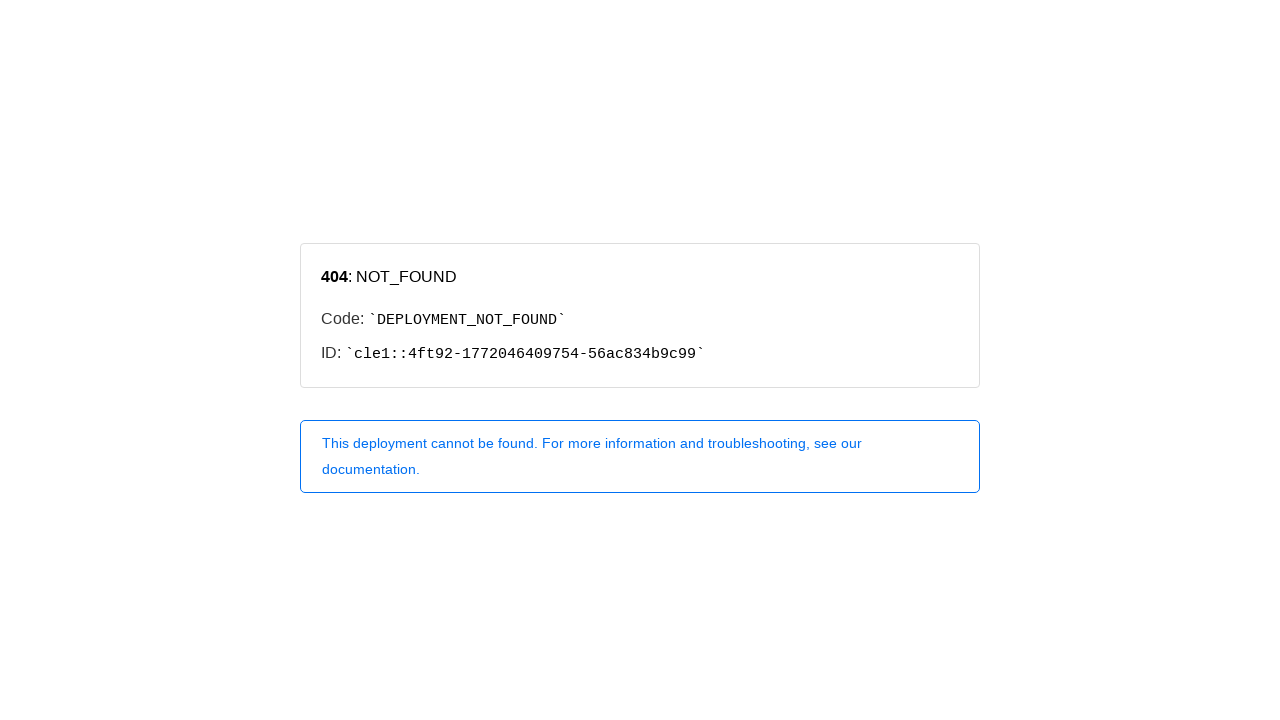